Tests navigation from the home page to the appointment scheduling page by clicking the "Schedule an Appointment" link

Starting URL: https://homepro.herokuapp.com/index.php

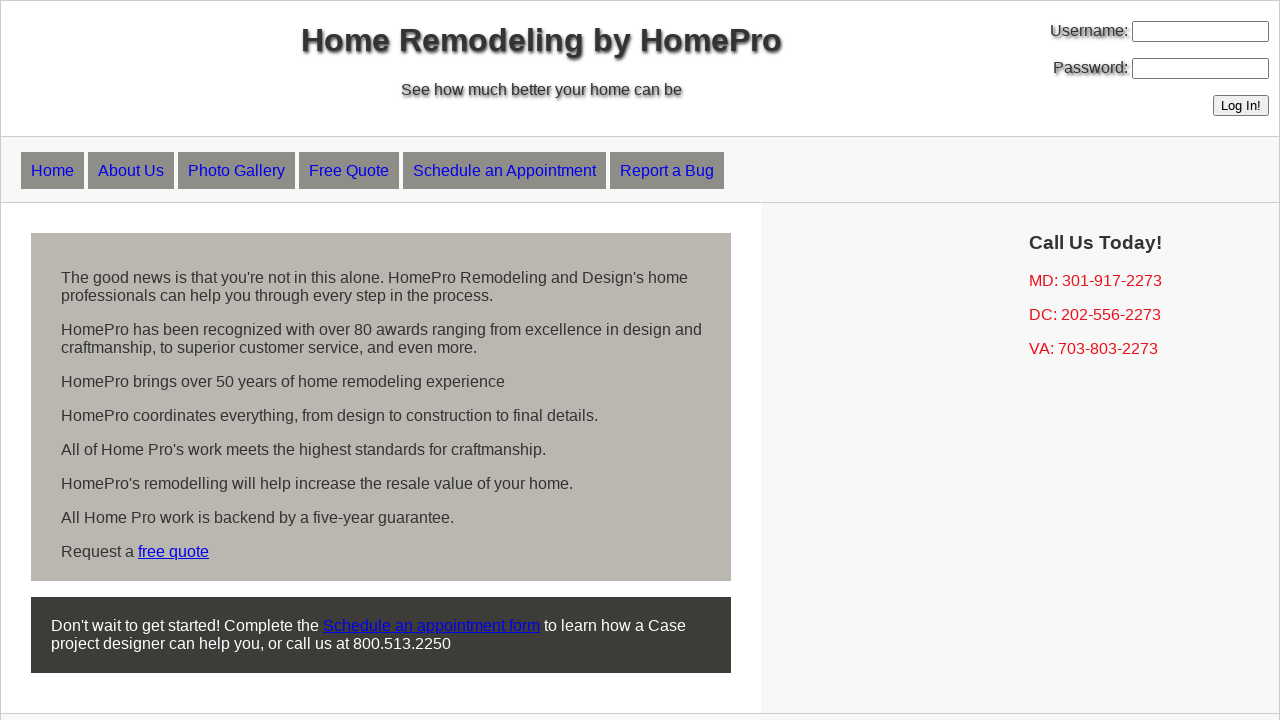

Clicked 'Schedule an Appointment' link at (504, 170) on text=Schedule an Appointment
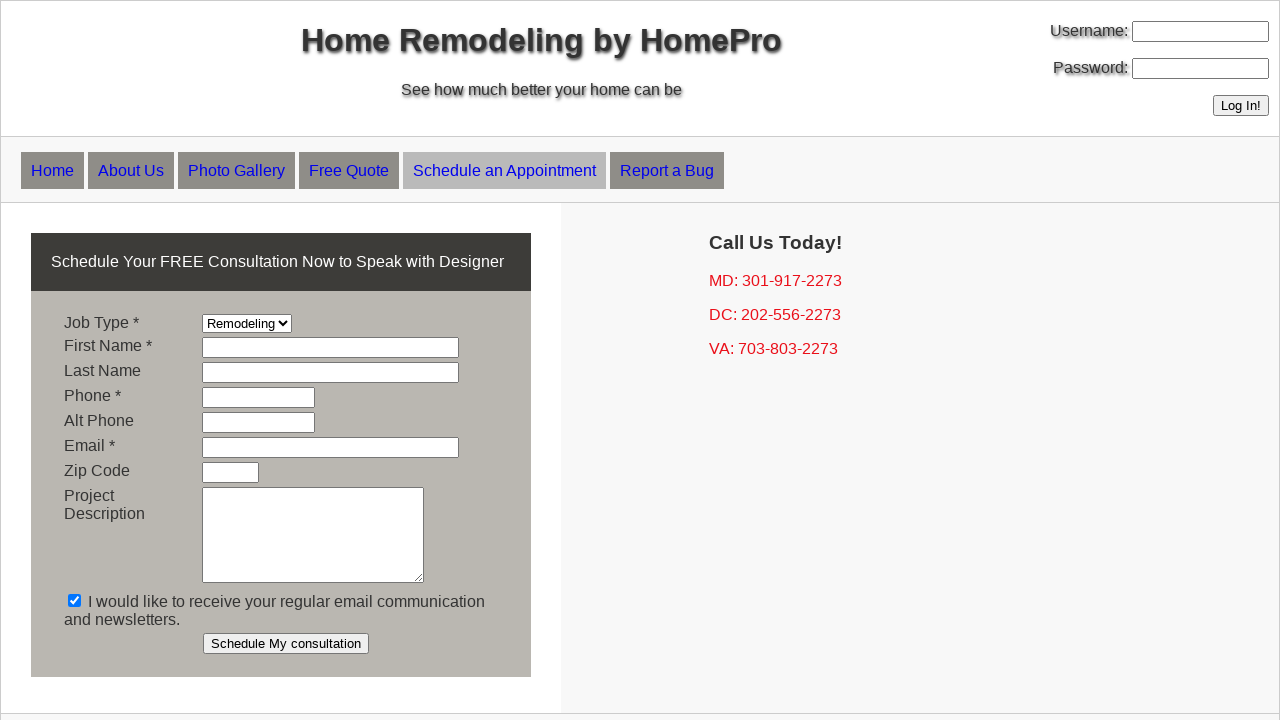

Verified navigation to appointment scheduling page (order.php)
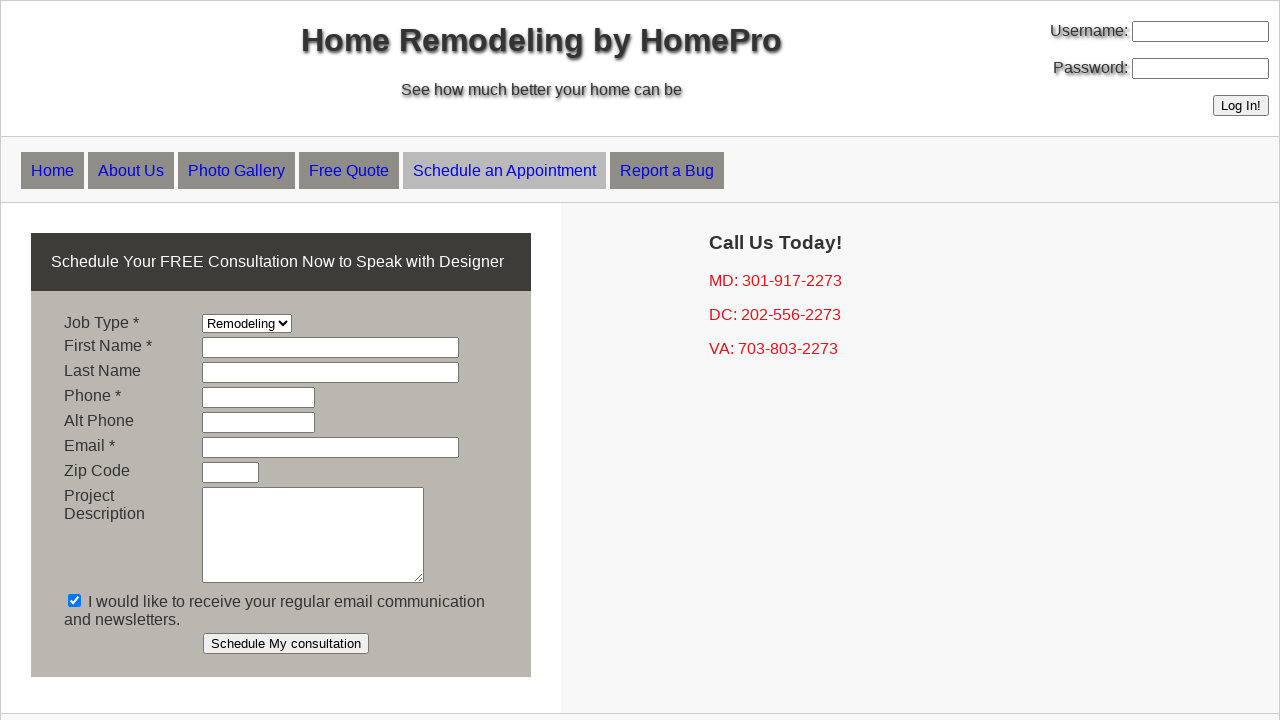

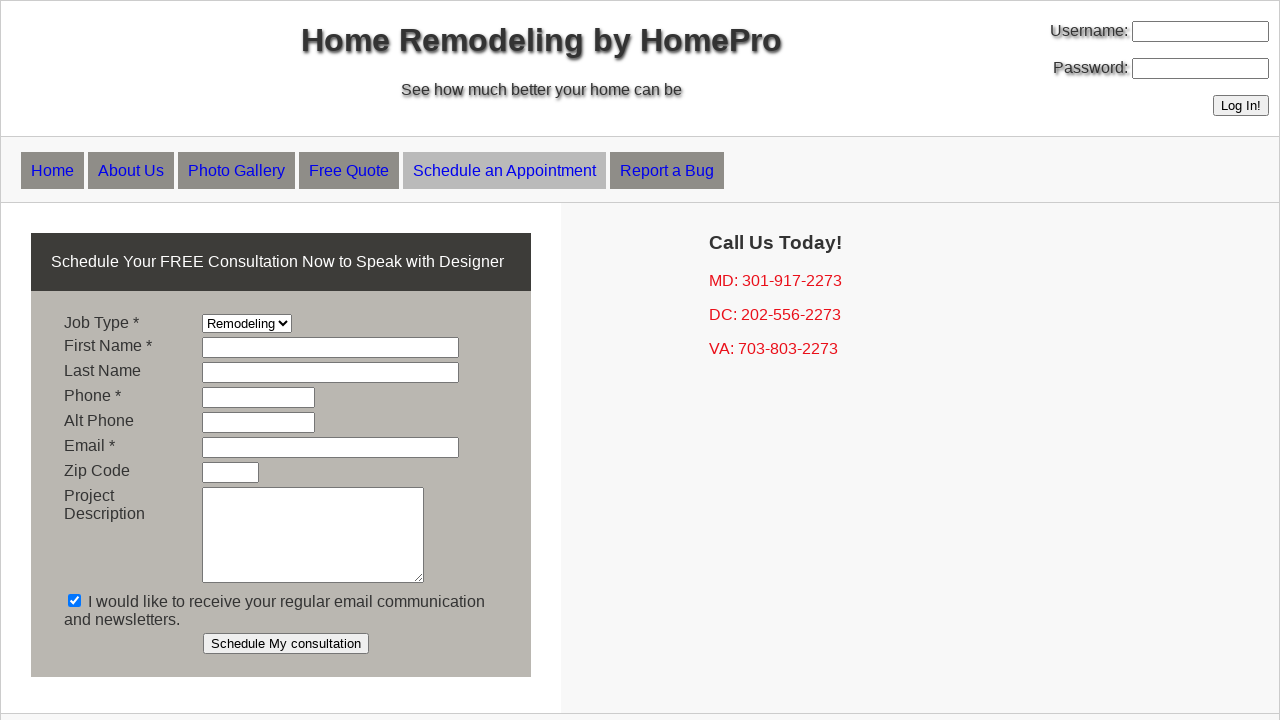